Creates a new paste on Pastie.org by entering text into the editor and saving it

Starting URL: http://pastie.org/

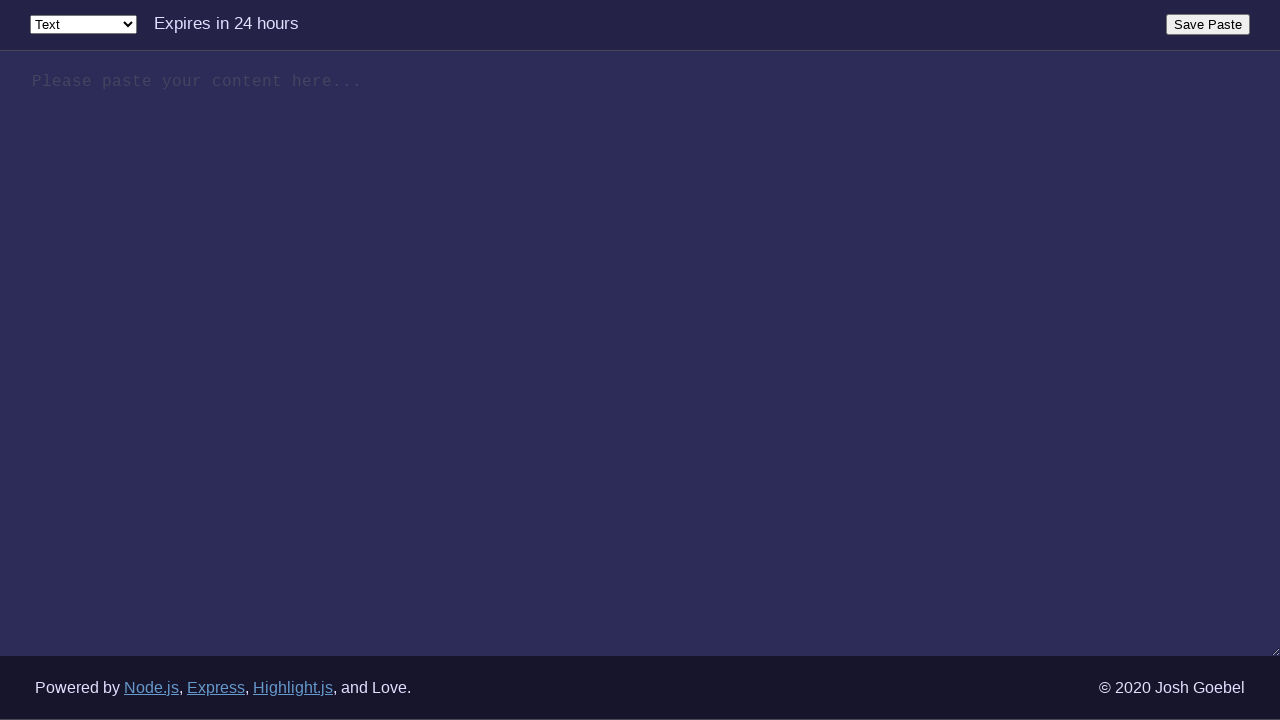

Filled editor with sample paste content on #editor
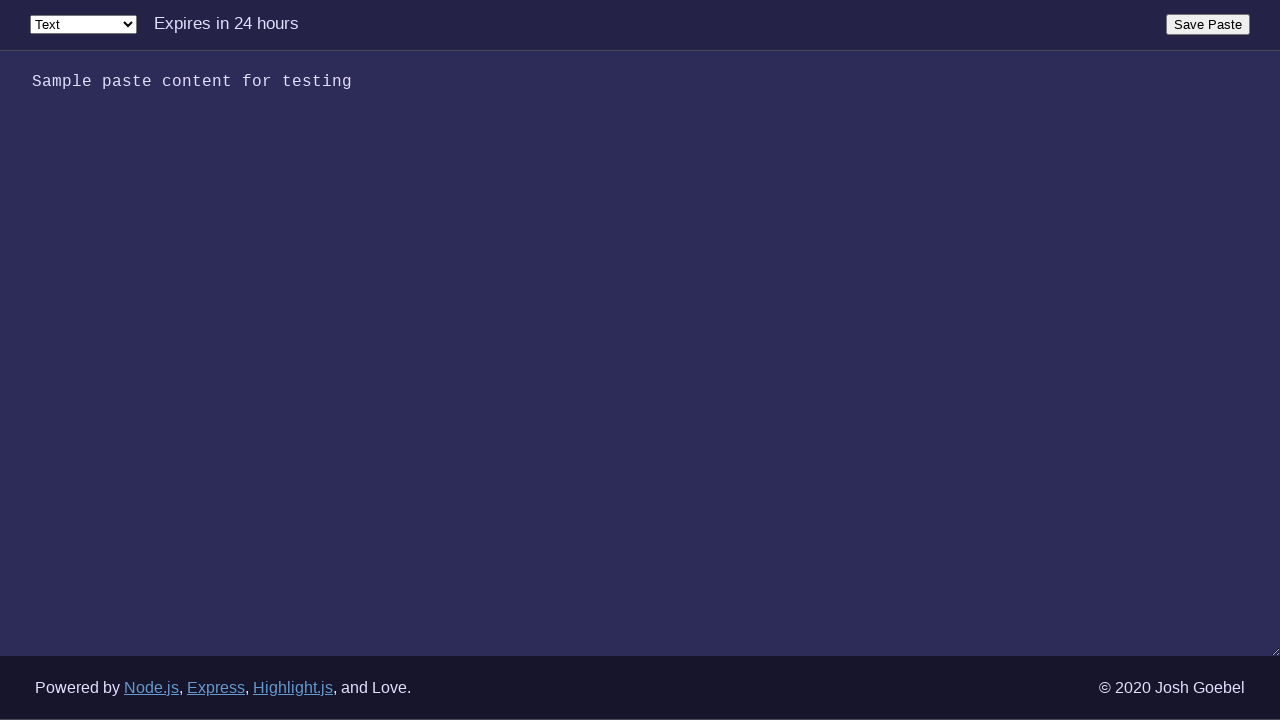

Clicked Save Paste button at (1208, 24) on xpath=//*[@id="toolbar"]/div[3]/button[text()='Save Paste']
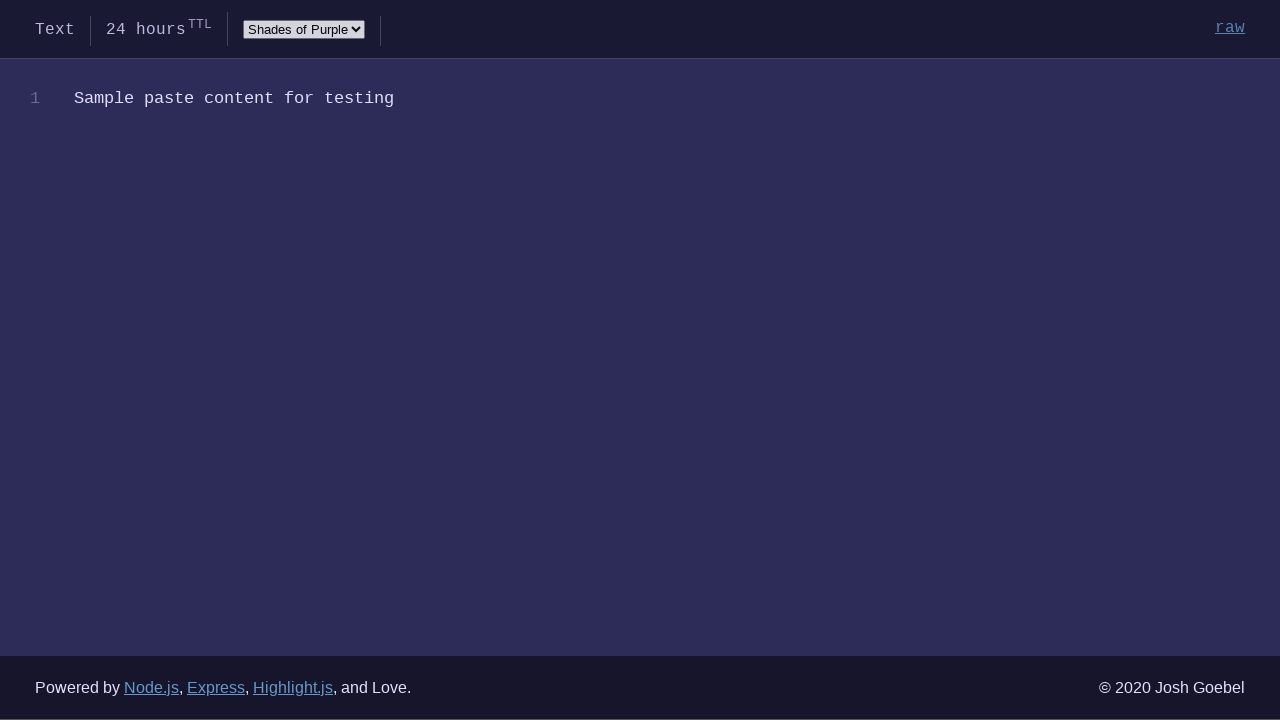

Paste created and result page loaded
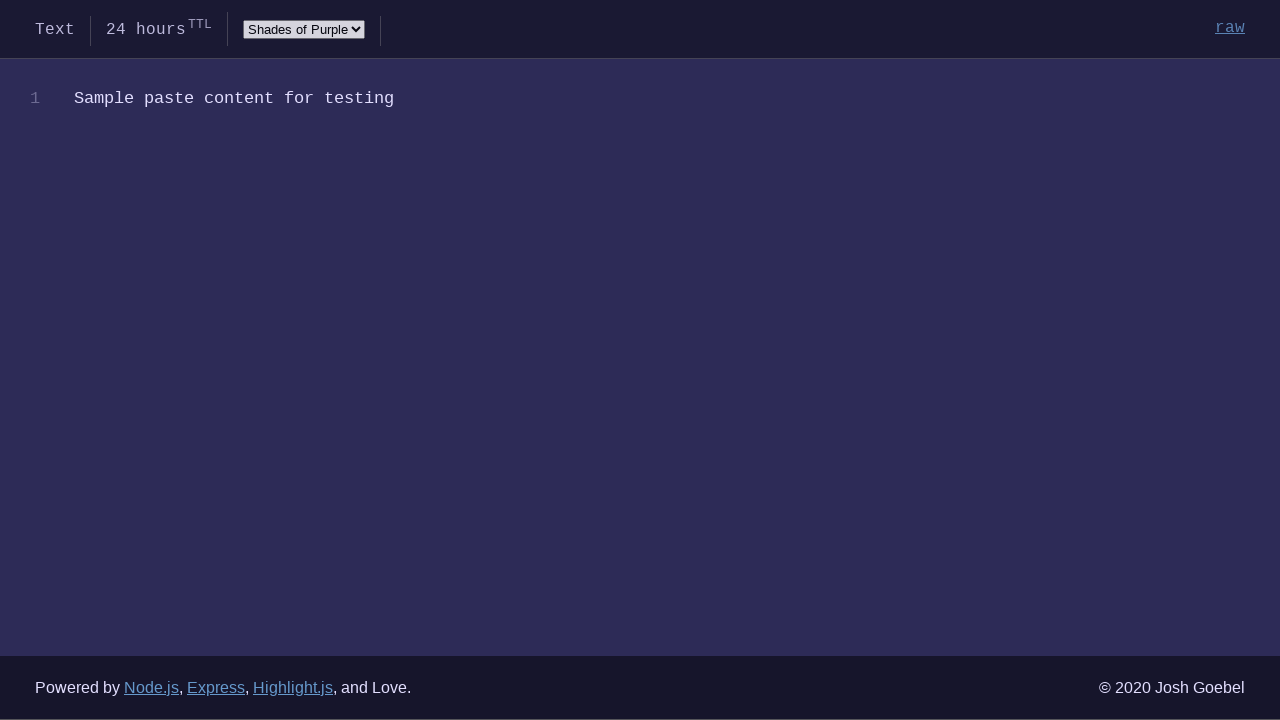

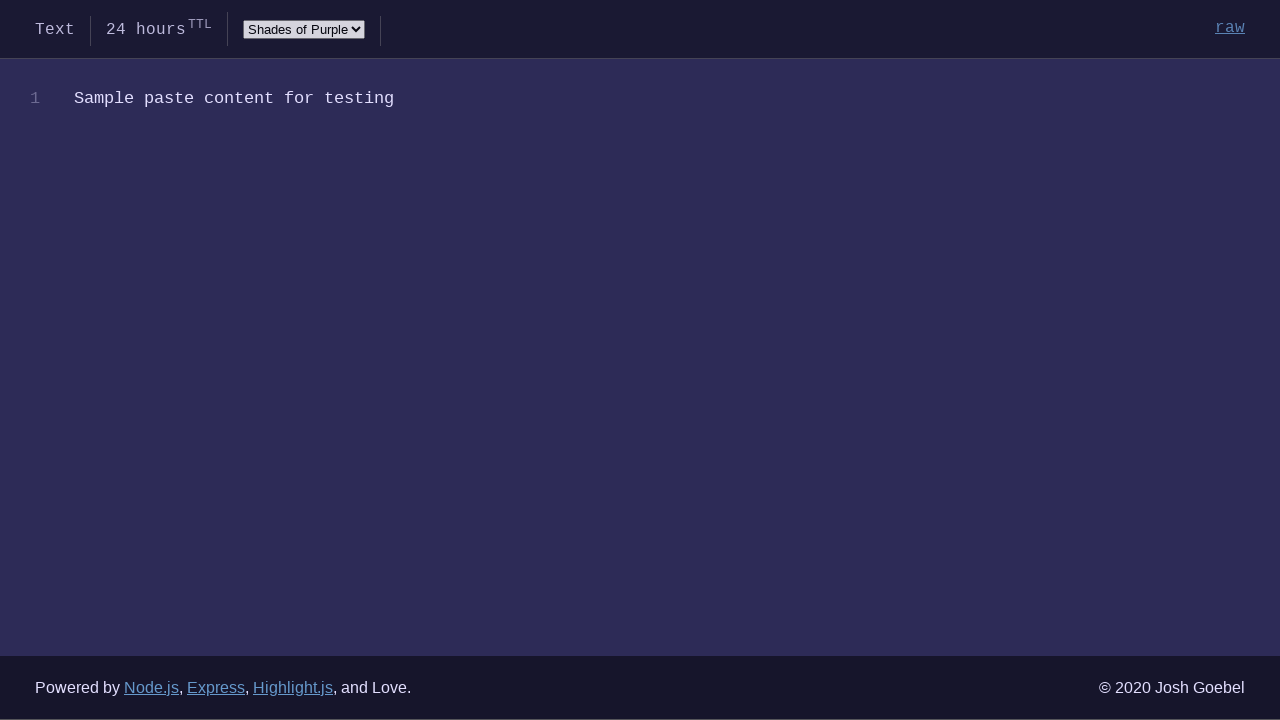